Tests an e-commerce checkout flow by navigating to monitors category, selecting a product, adding it to cart twice, then completing the checkout process with customer and payment details.

Starting URL: https://www.demoblaze.com/

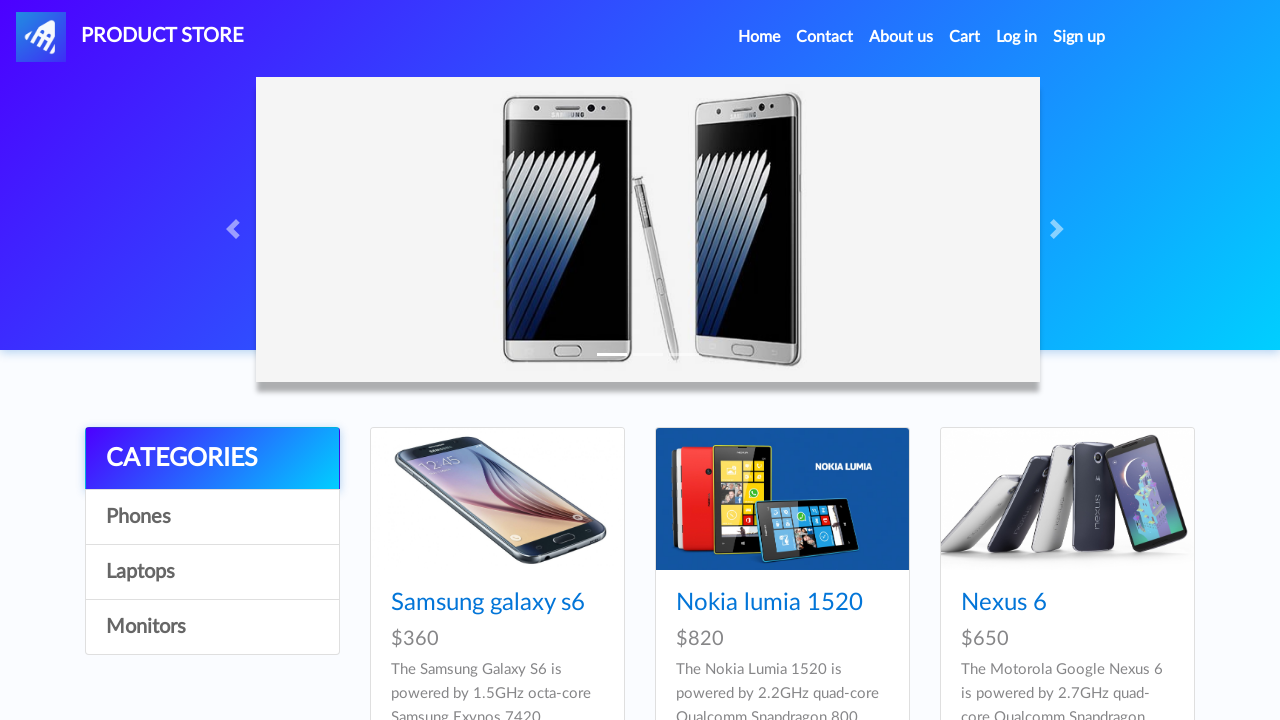

Clicked on Monitors category at (212, 627) on //*[@onclick="byCat('monitor')"]
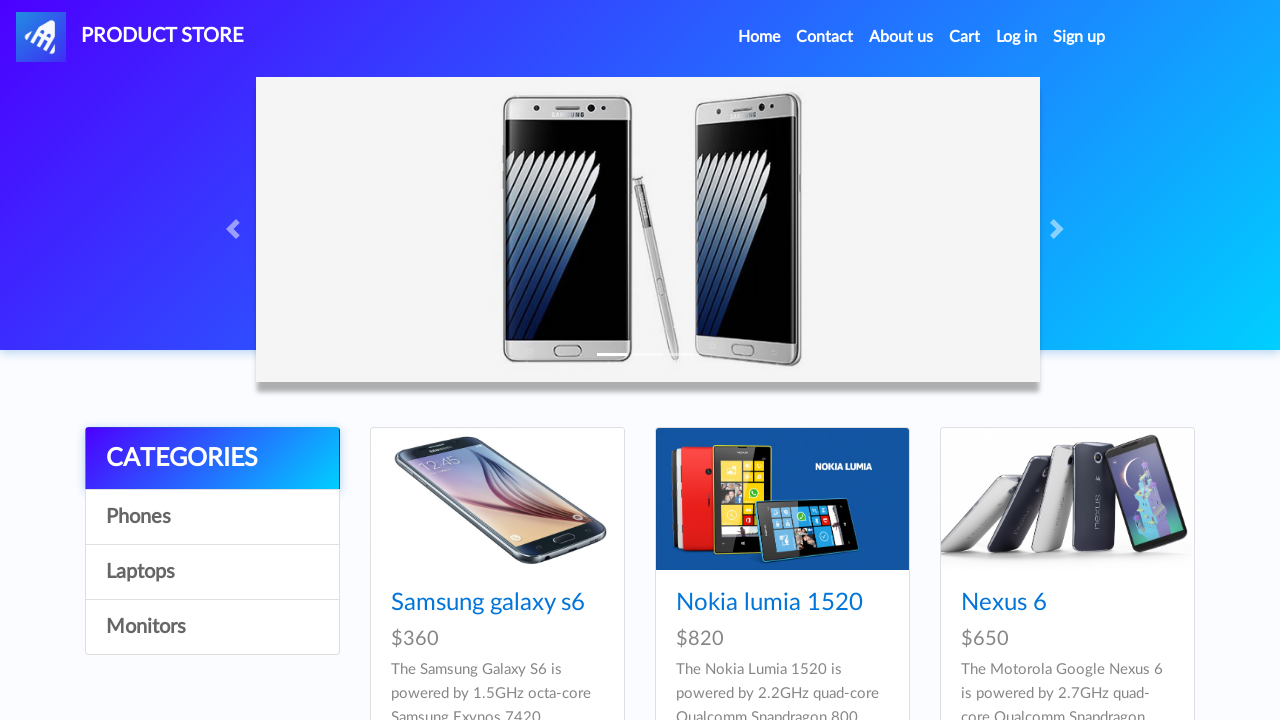

Waited for Monitors category to load
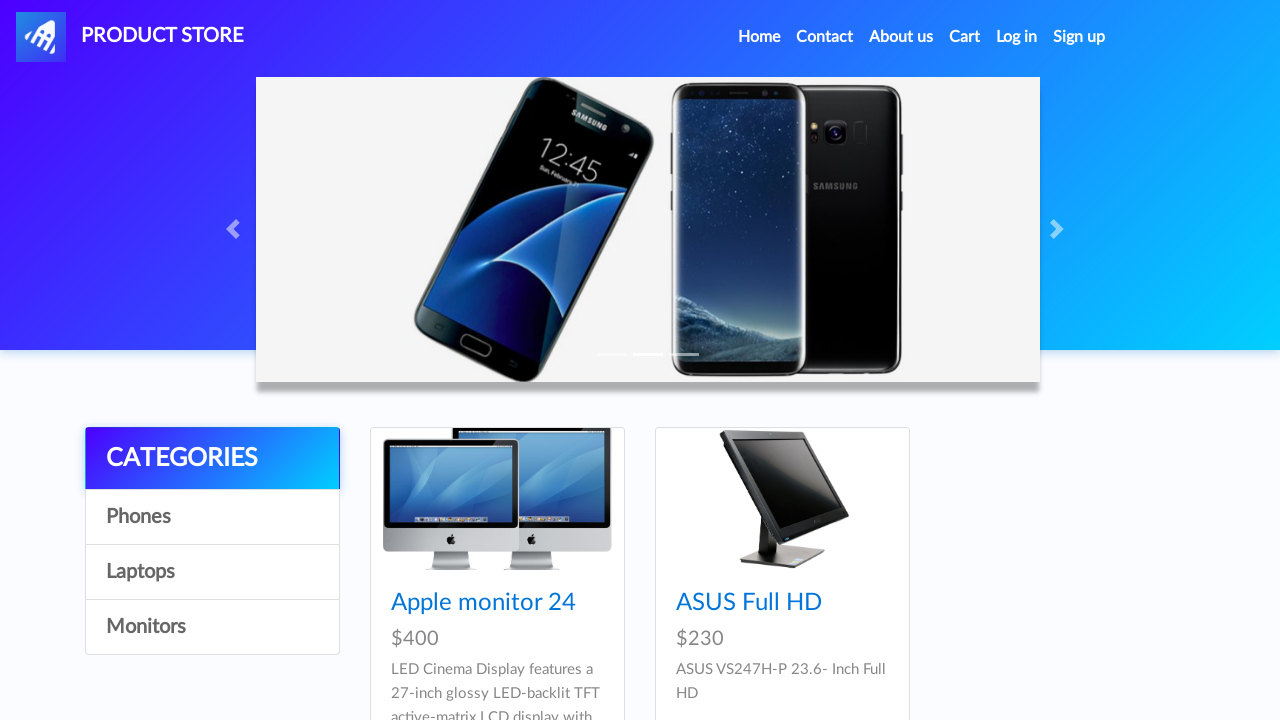

Clicked on Apple Cinema product at (497, 499) on //*[@src="imgs/apple_cinema.jpg"]
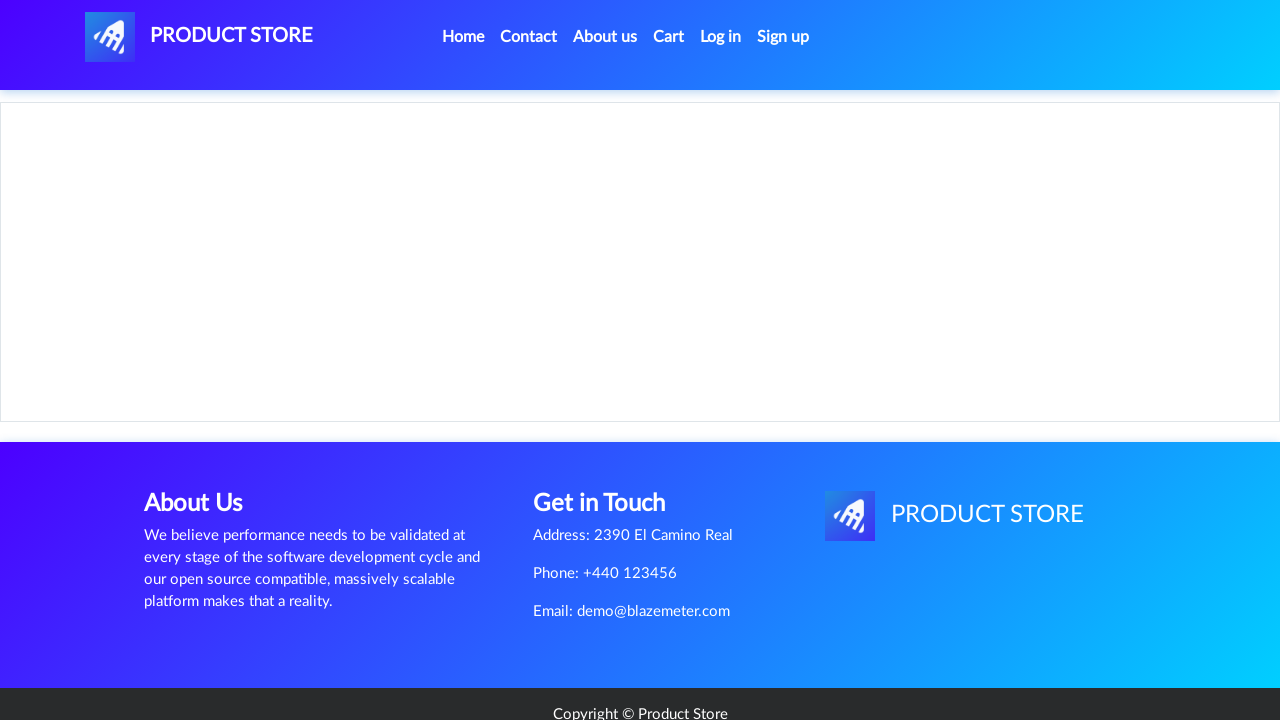

Waited for Apple Cinema product details to load
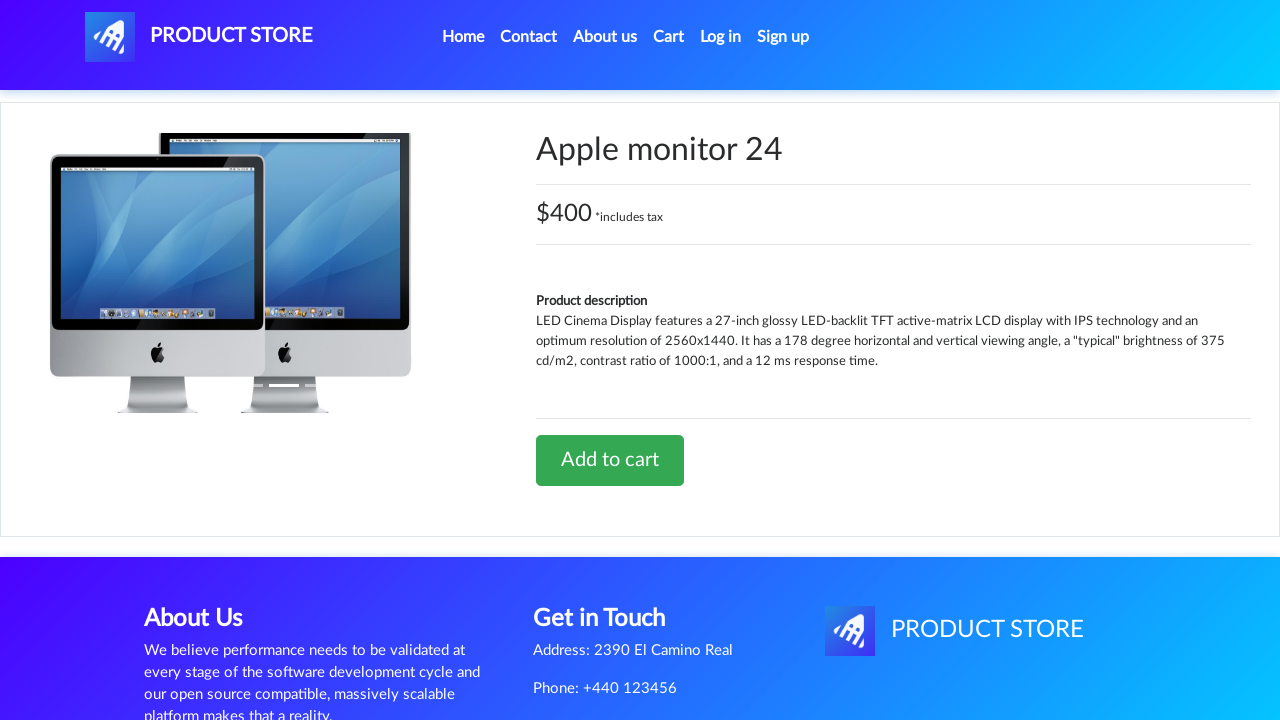

Clicked Add to Cart button (first time) at (610, 460) on //*[@onclick="addToCart(10)"]
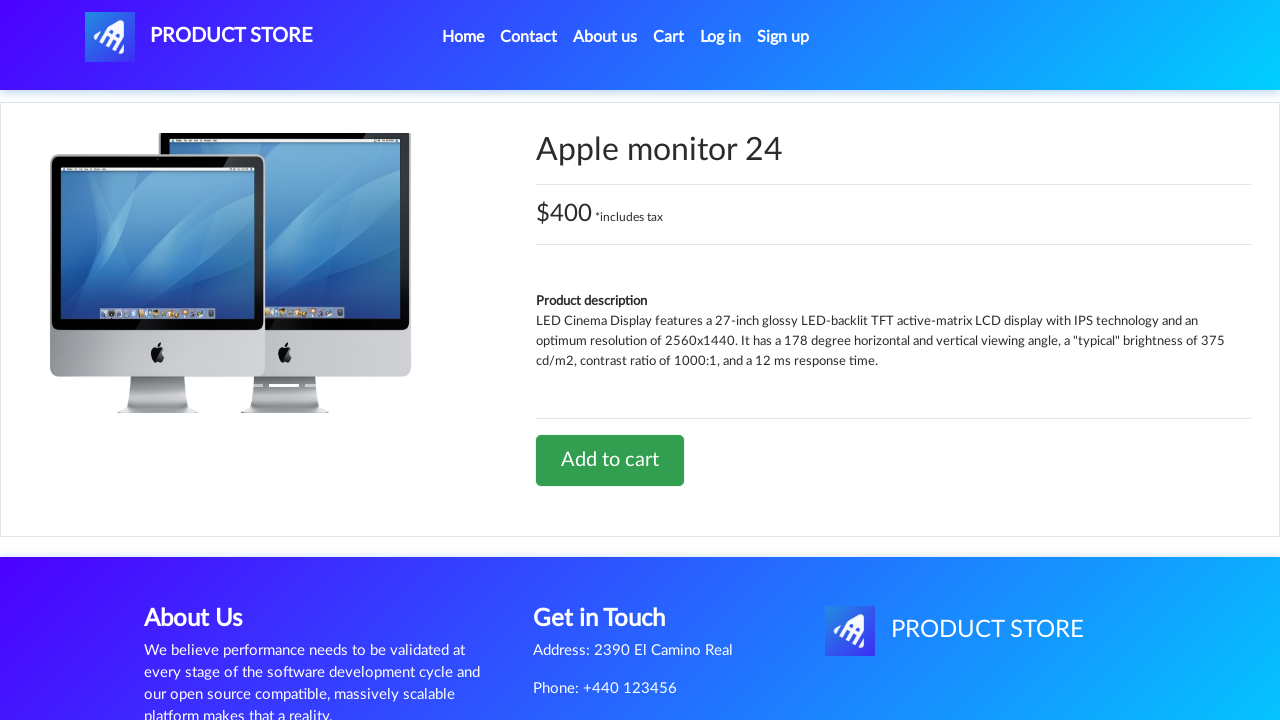

Waited after first Add to Cart action
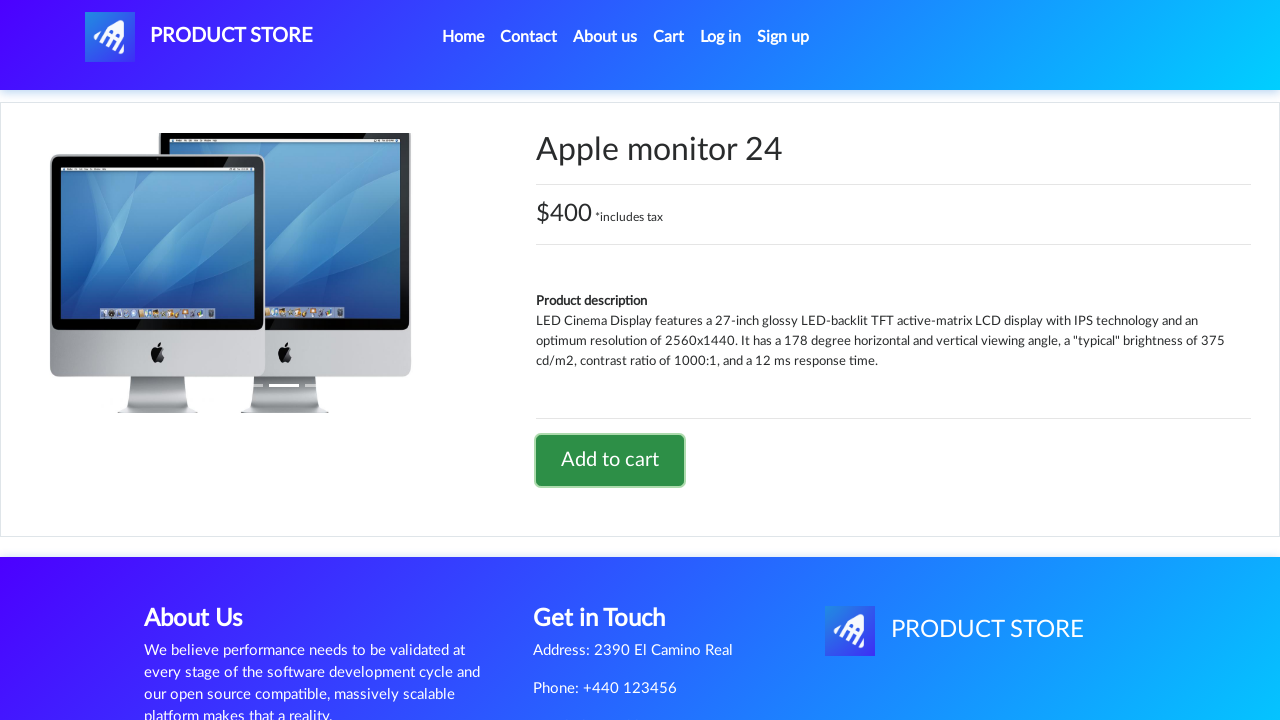

Set up dialog handler to accept alerts
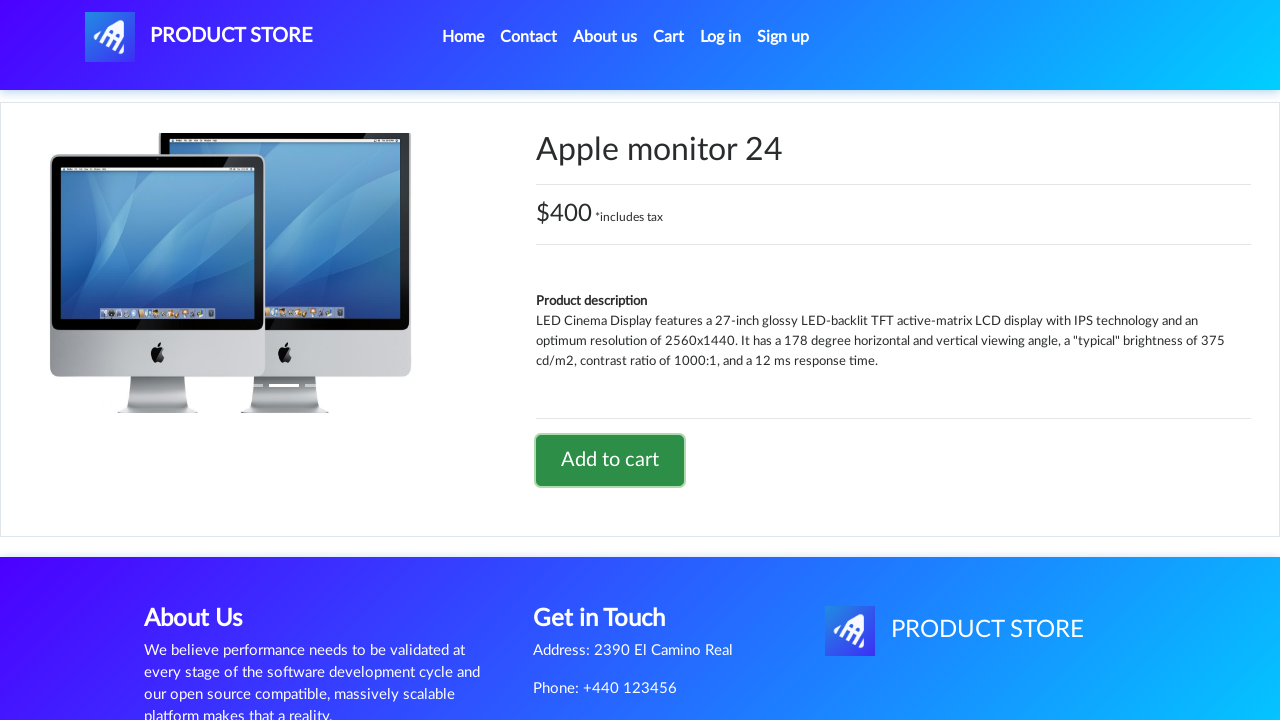

Clicked Add to Cart button (second time) at (610, 460) on //*[@onclick="addToCart(10)"]
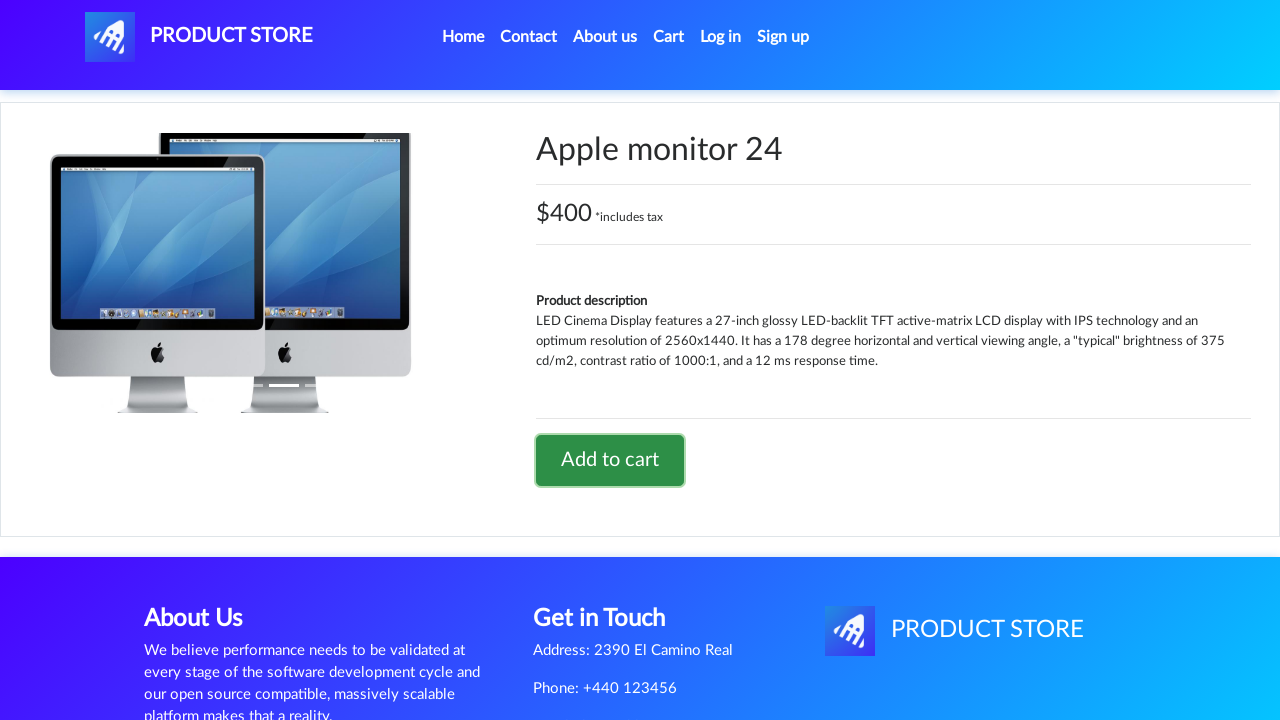

Waited after second Add to Cart action
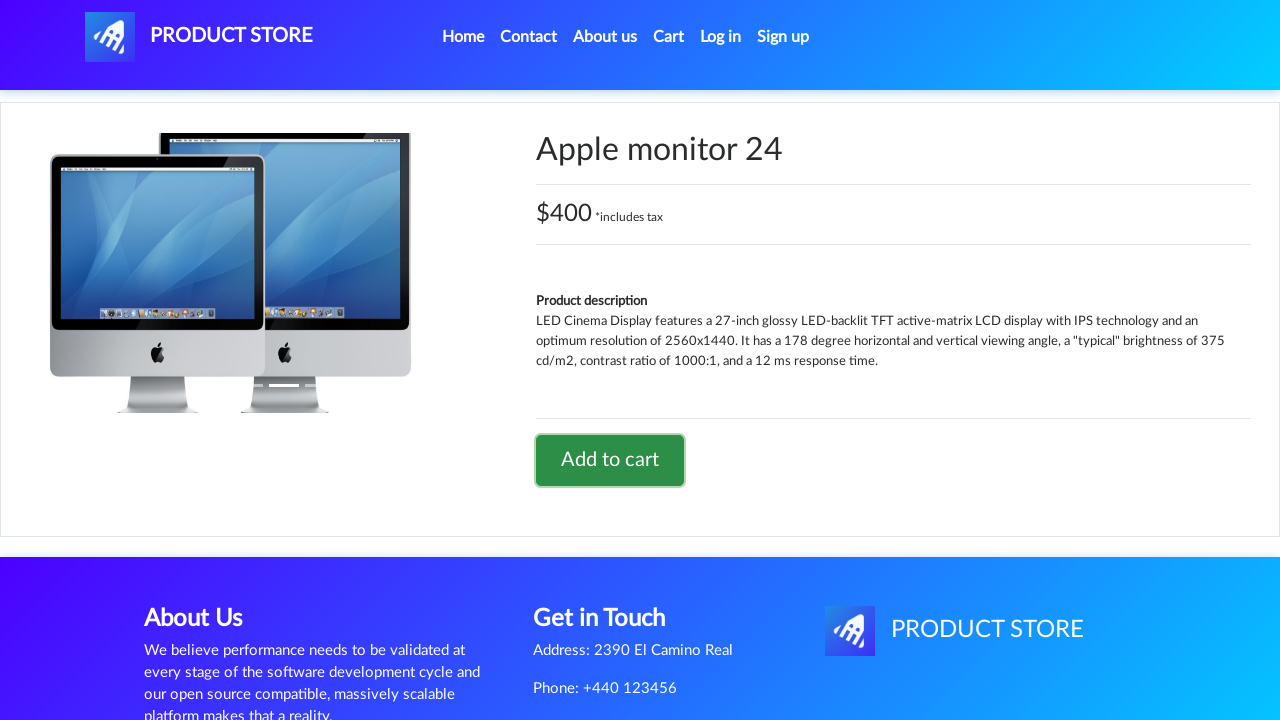

Clicked on cart button to view cart at (669, 37) on #cartur
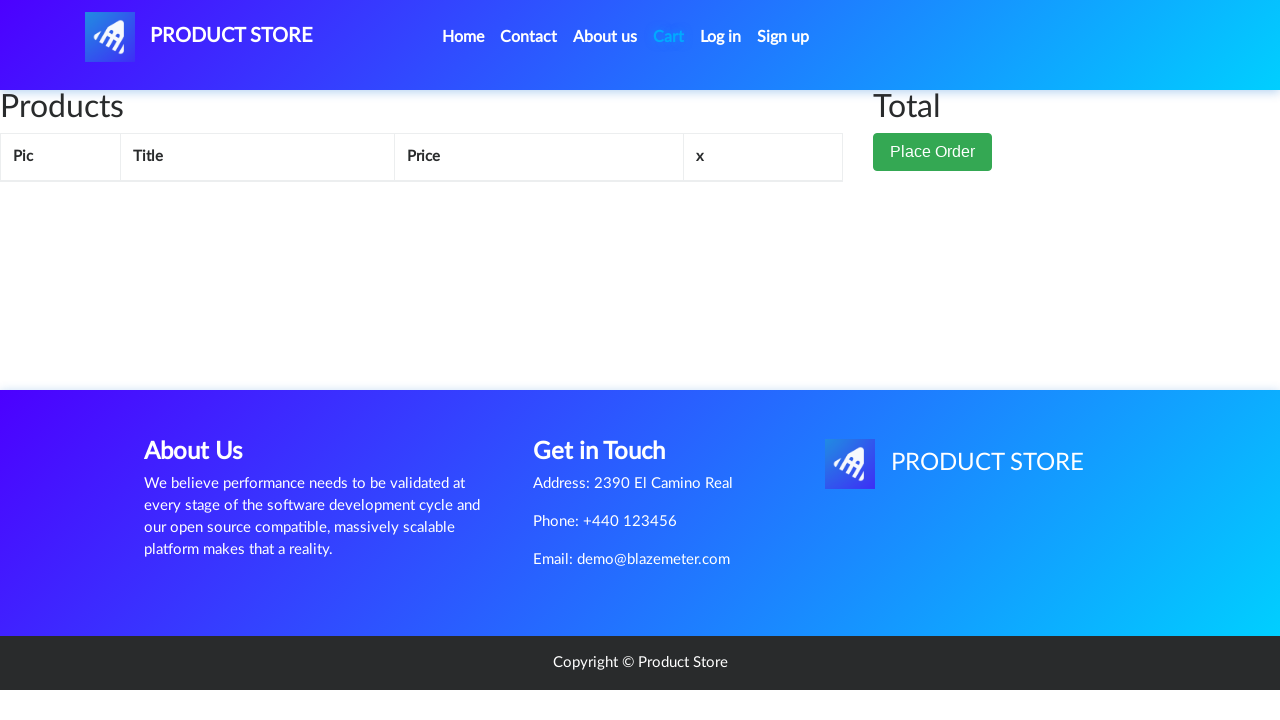

Waited for cart page to load
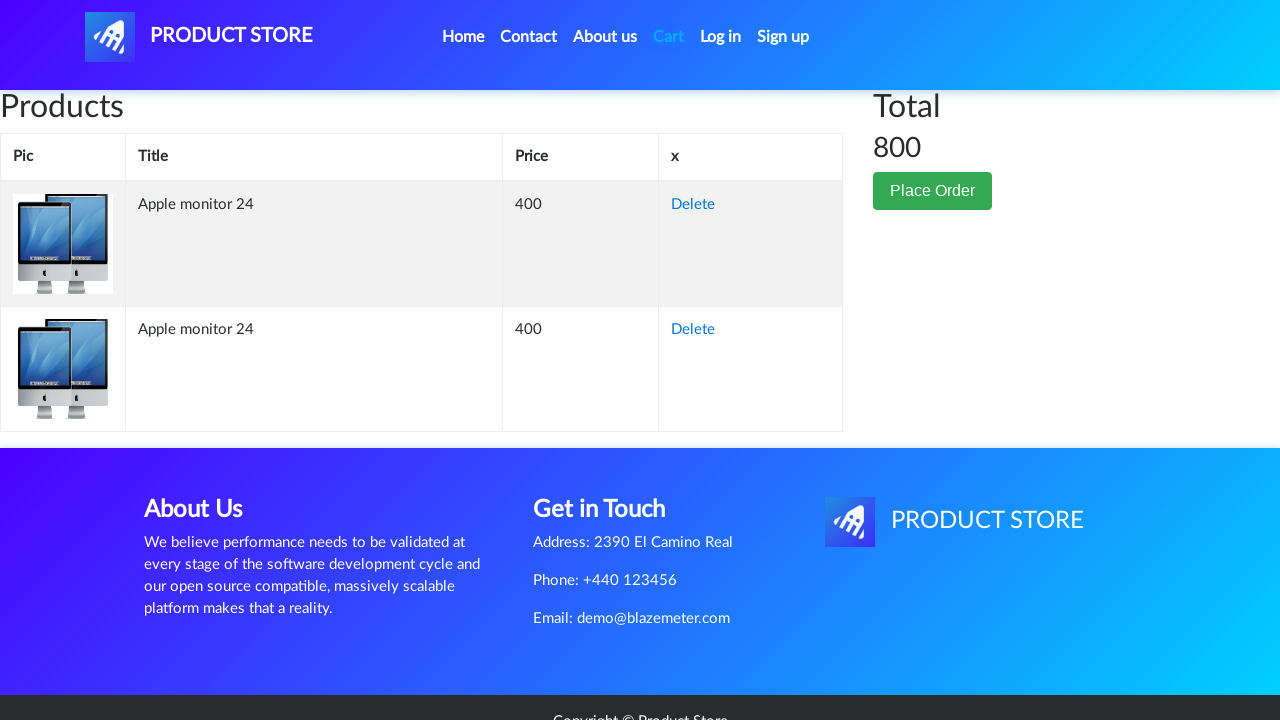

Clicked Place Order button at (933, 191) on .btn.btn-success
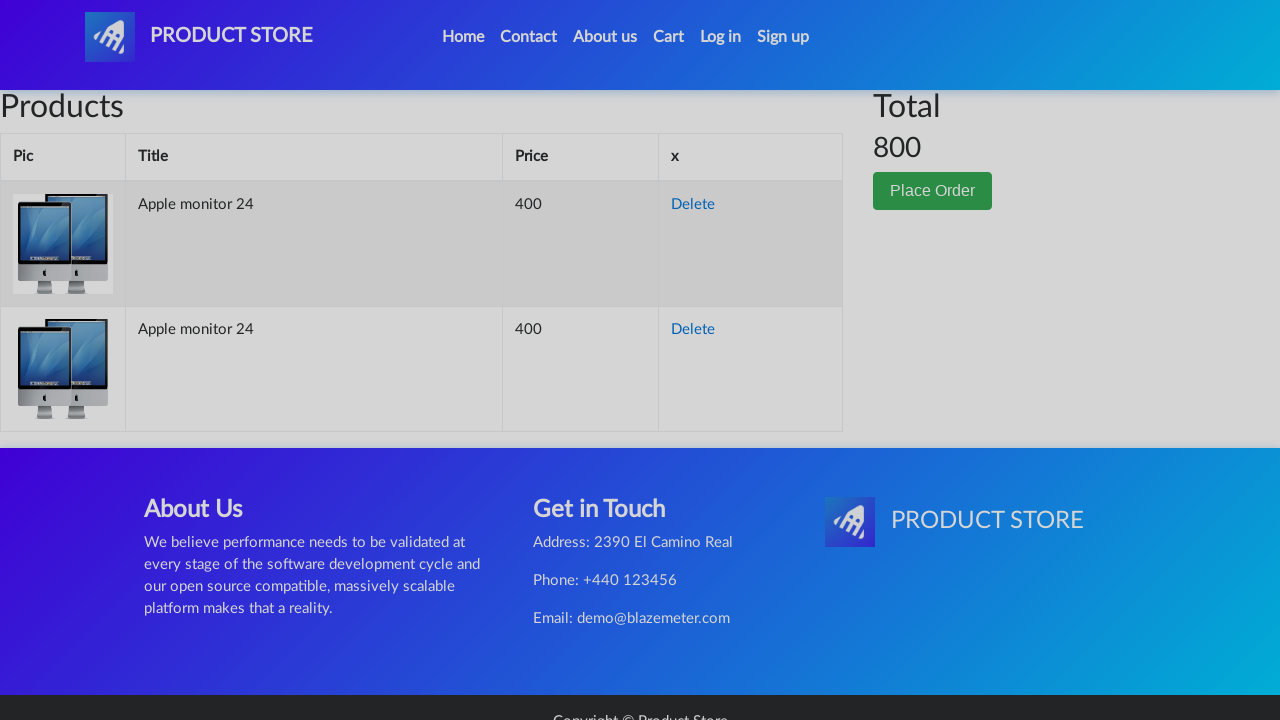

Waited for checkout form to appear
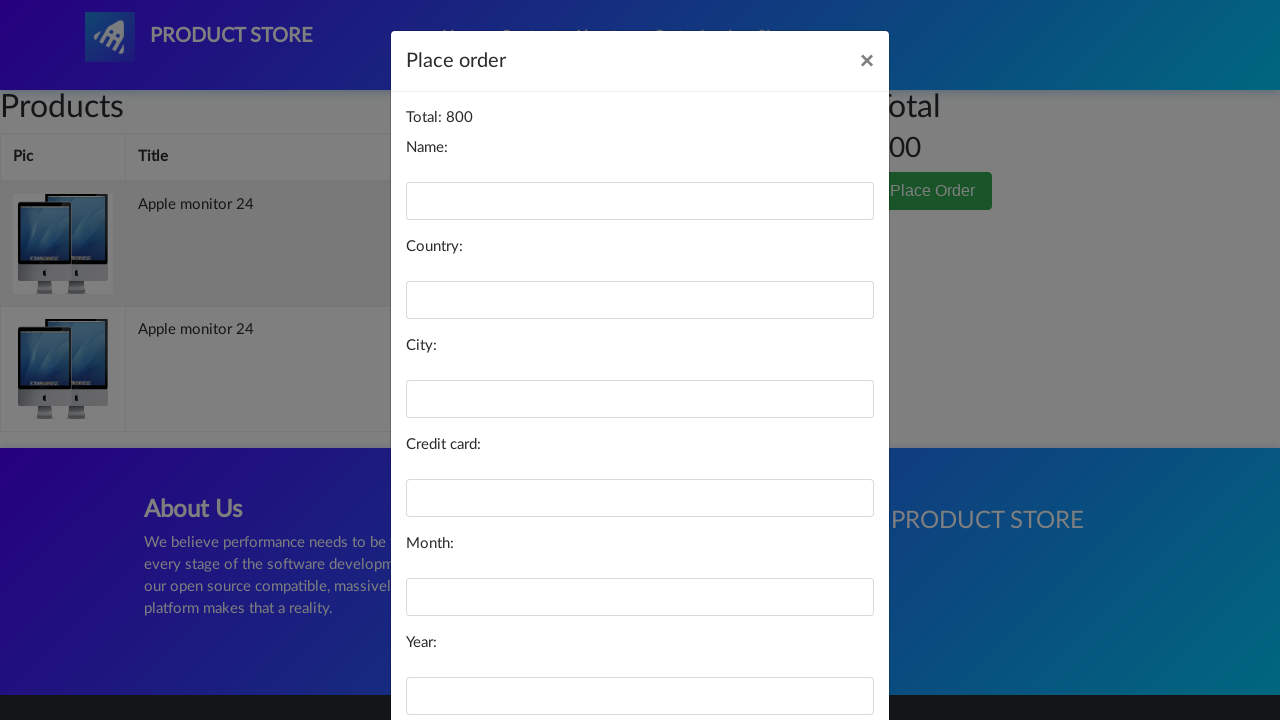

Filled in customer name: Michael Thompson on #name
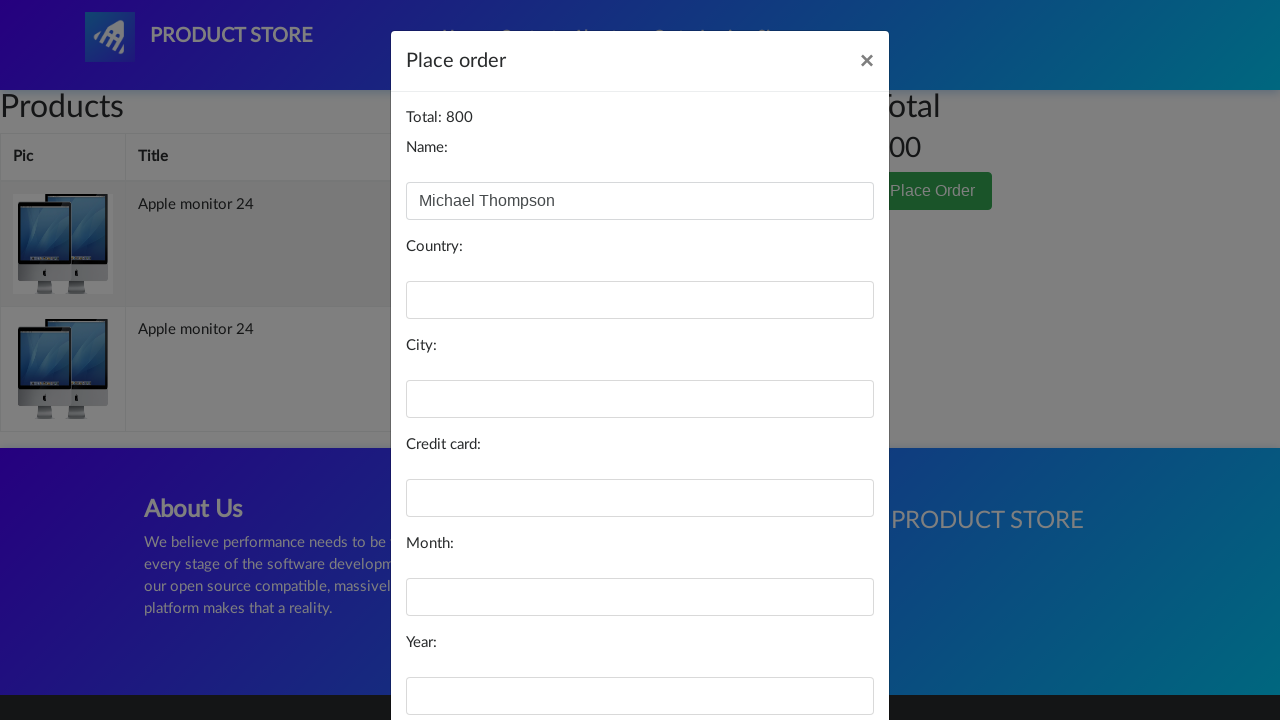

Filled in country: United States on #country
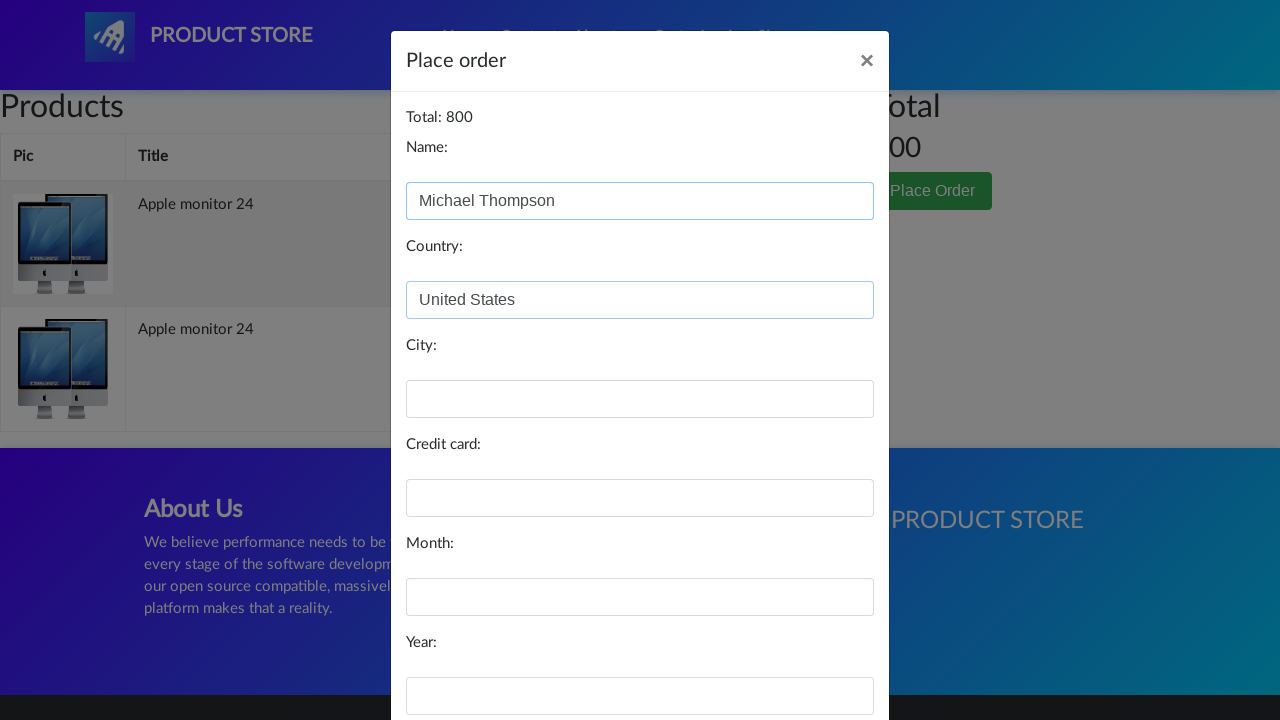

Filled in city: San Francisco on #city
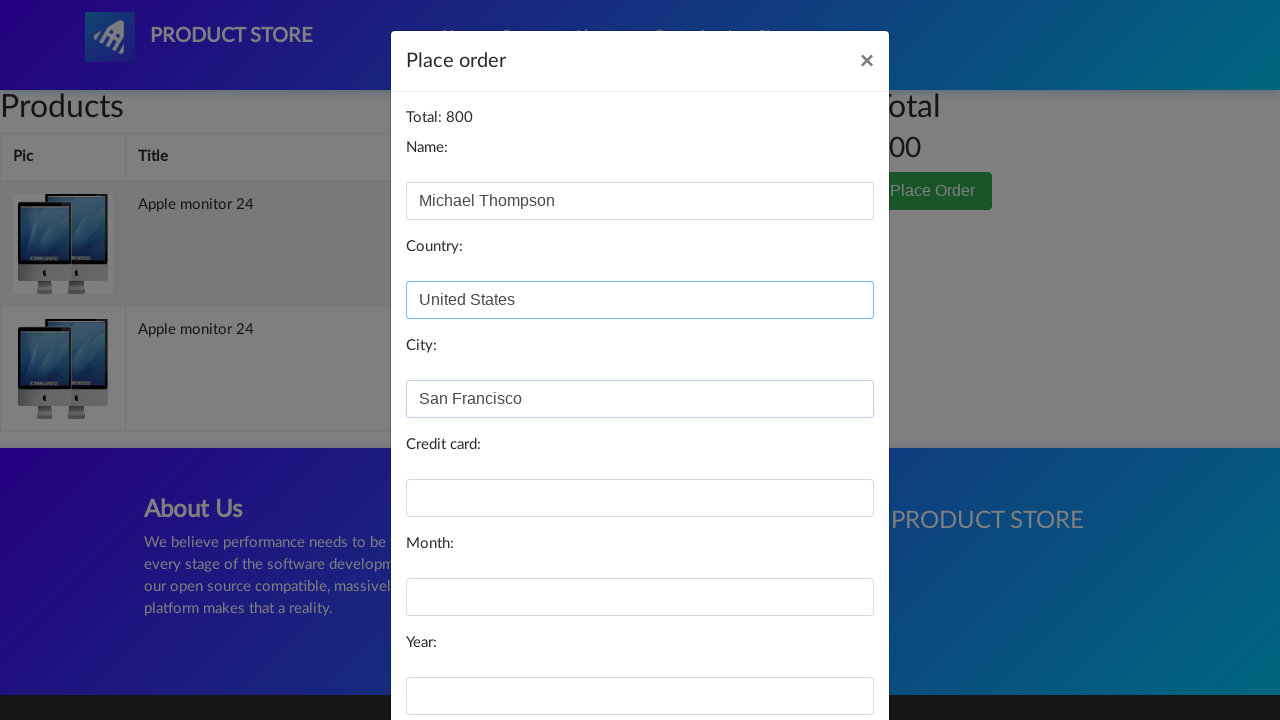

Filled in credit card number on #card
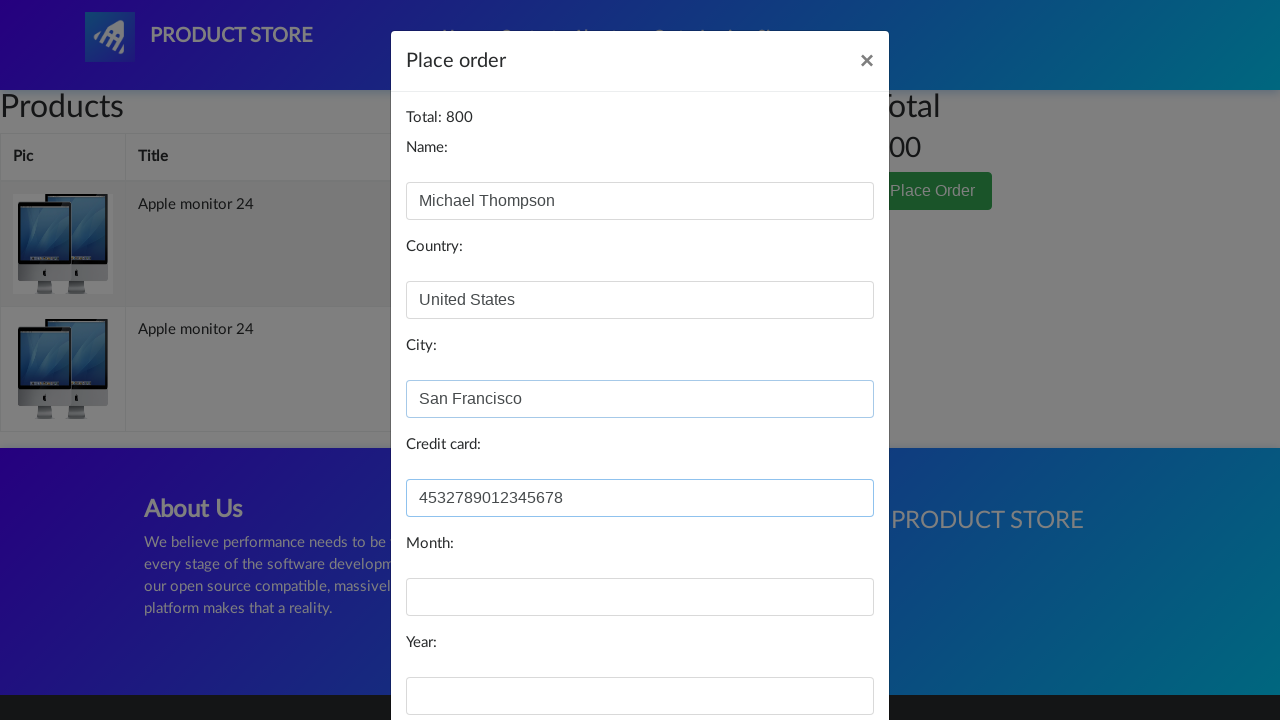

Filled in expiration month: March on #month
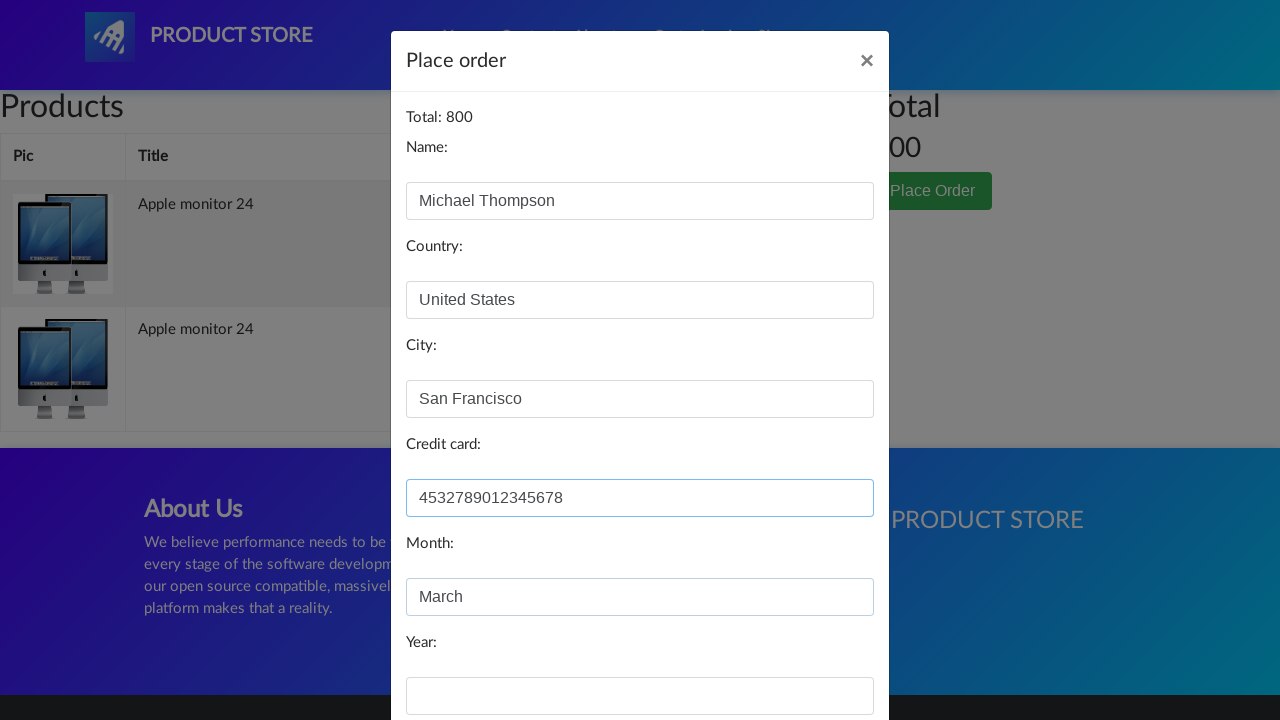

Filled in expiration year: 2025 on #year
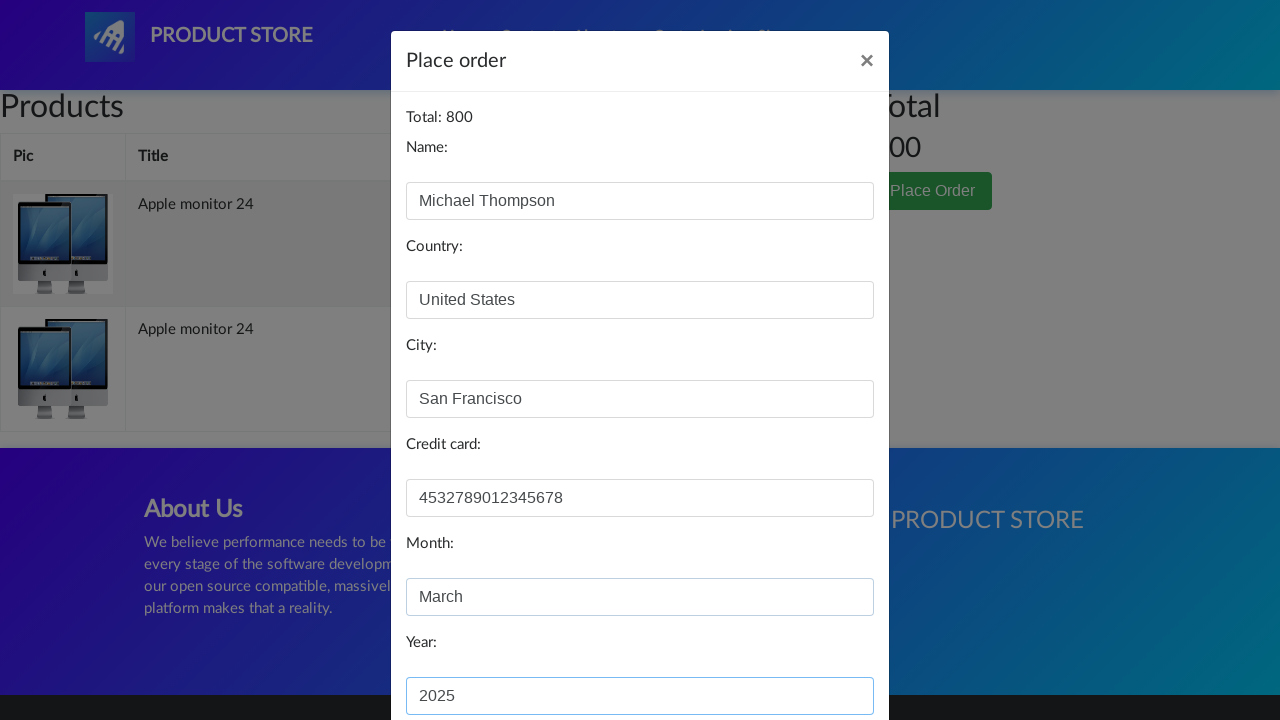

Clicked Purchase button in checkout modal at (823, 655) on #orderModal >> div >> div >> div:nth-child(3) >> button:nth-child(2)
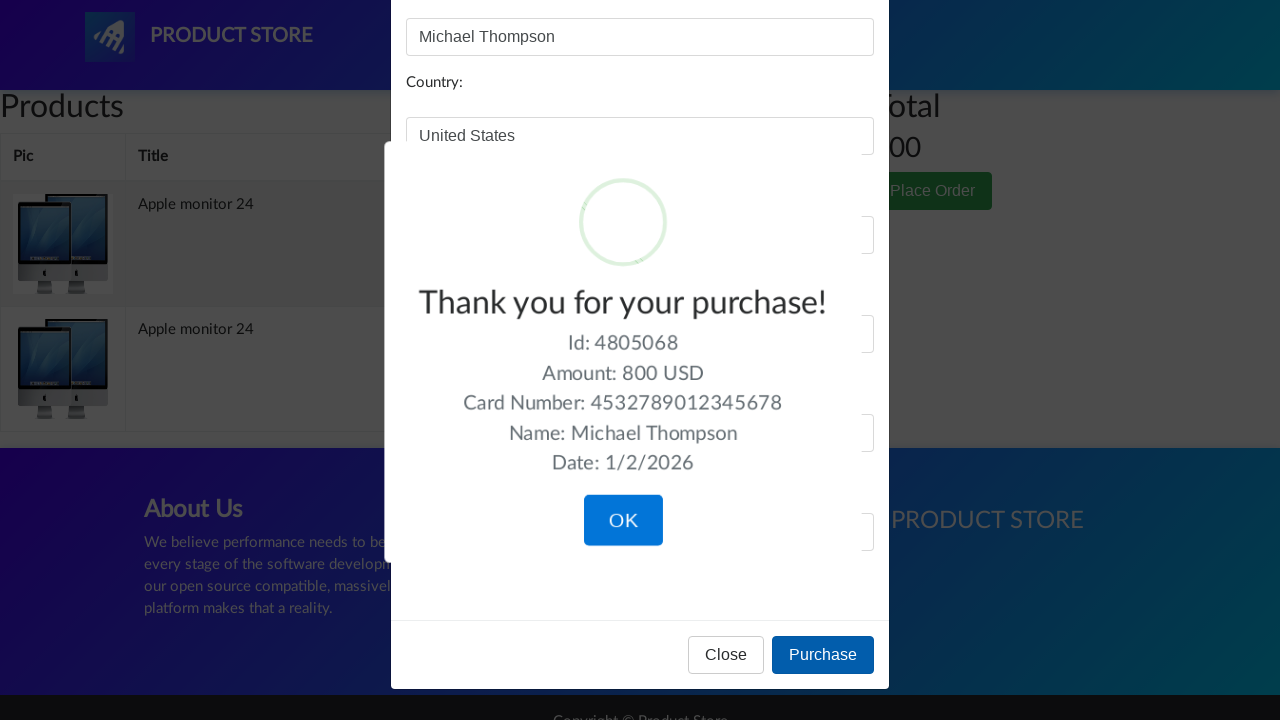

Waited for purchase confirmation
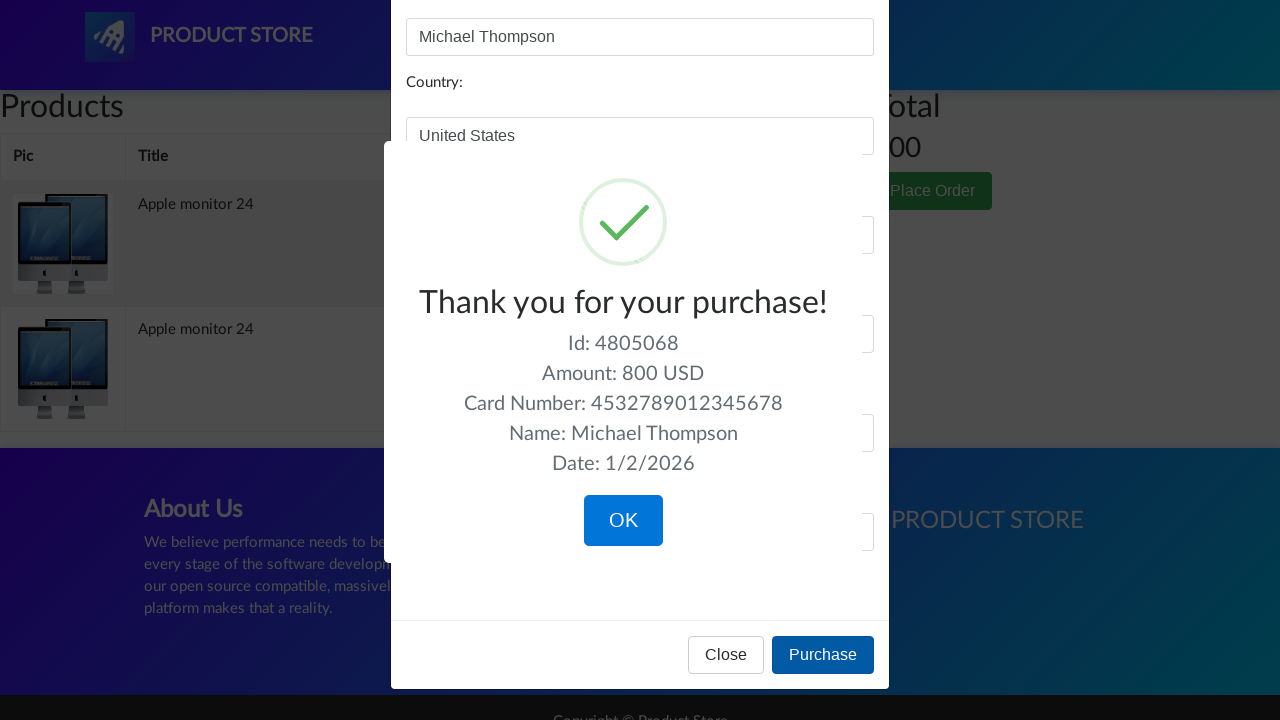

Clicked confirmation button to complete purchase at (623, 521) on .confirm.btn.btn-lg.btn-primary
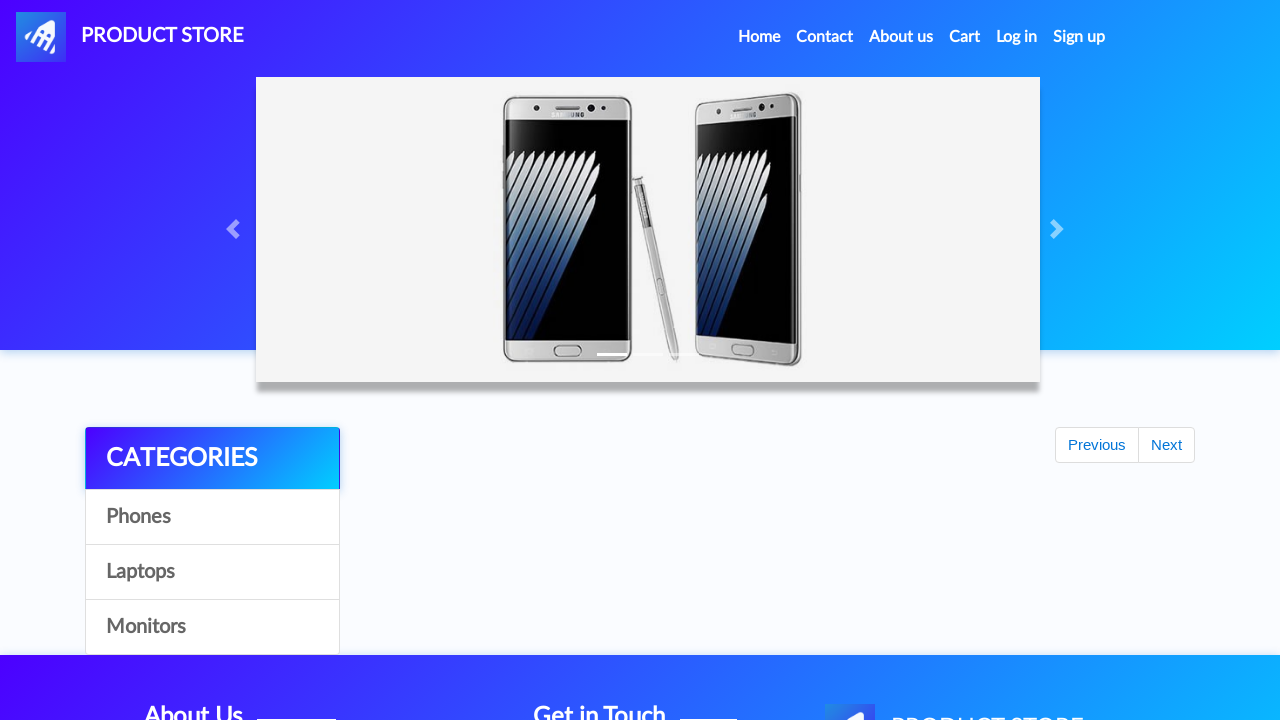

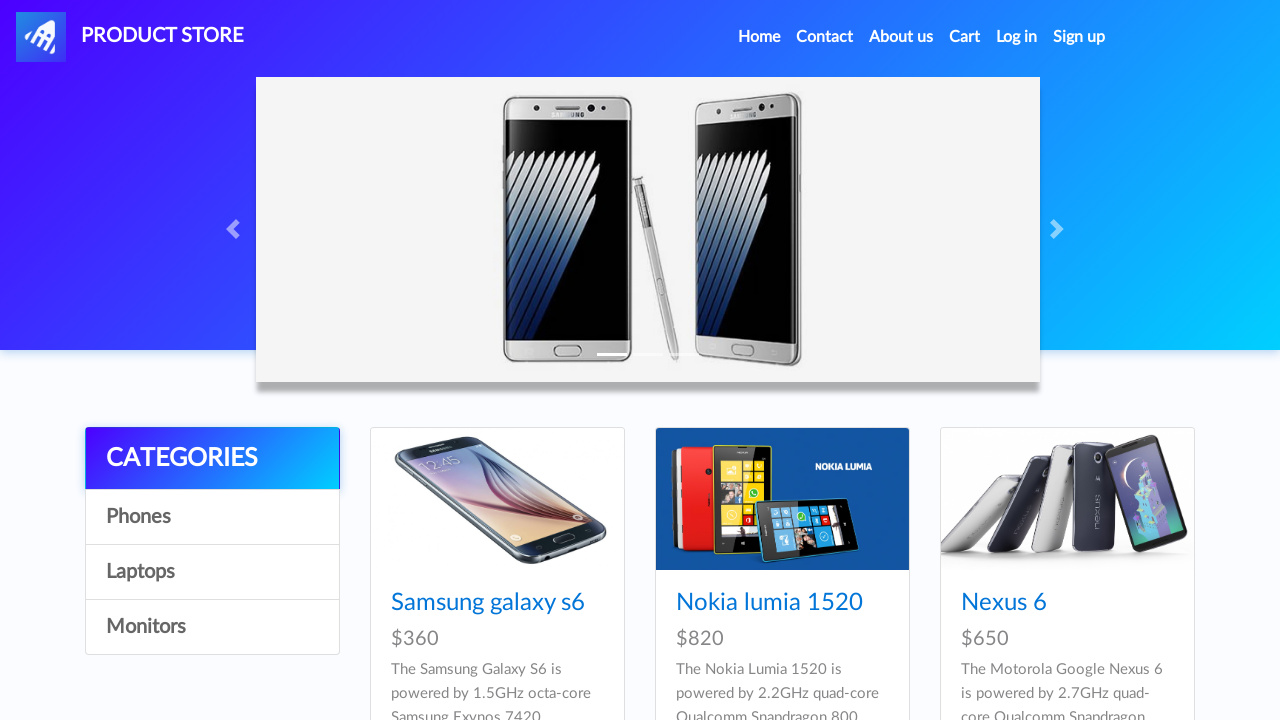